Tests text input functionality by entering text into a textbox, retrieving its attributes and value, then clearing it

Starting URL: https://www.selenium.dev/selenium/web/web-form.html

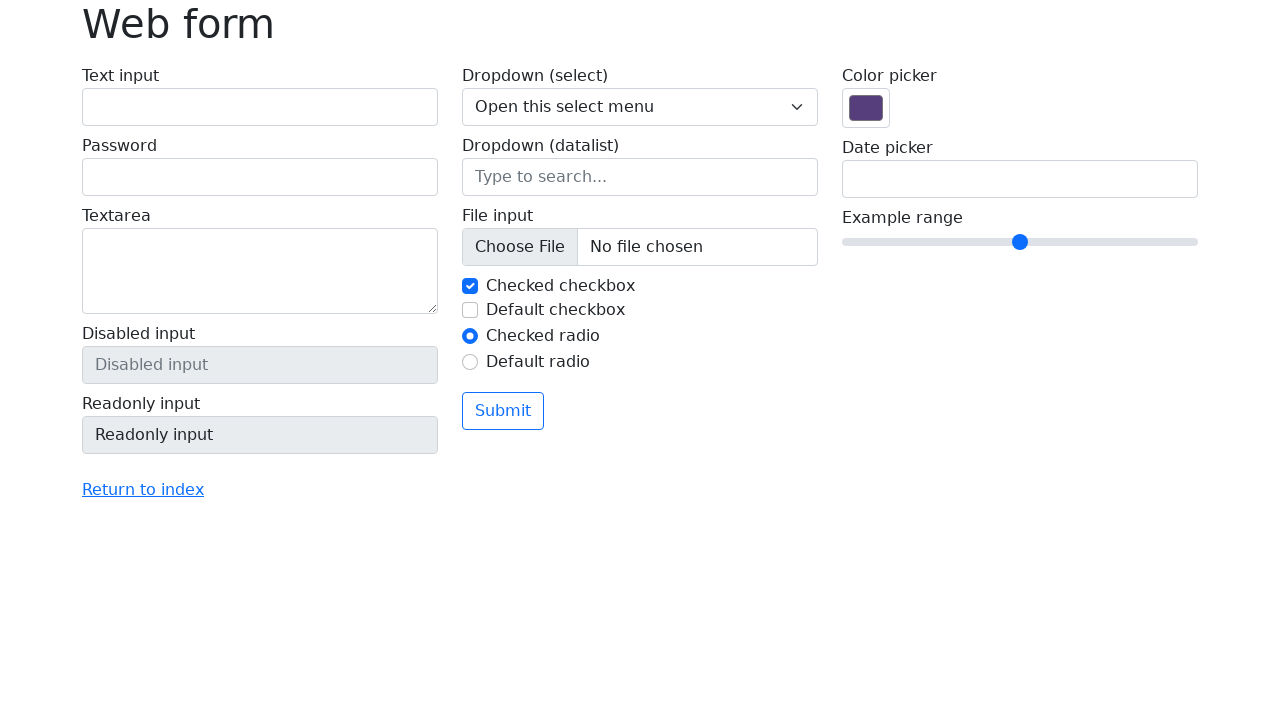

Entered 'Welcome' text into the textbox on #my-text-id
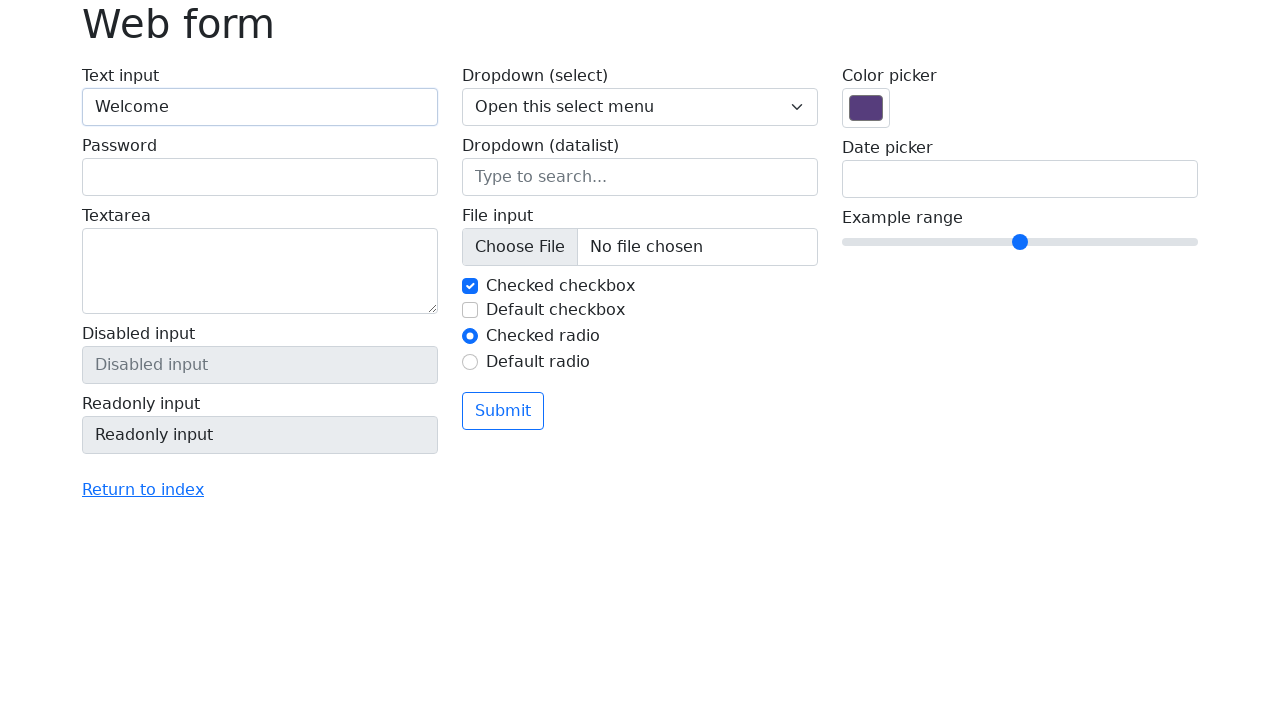

Located the text input field
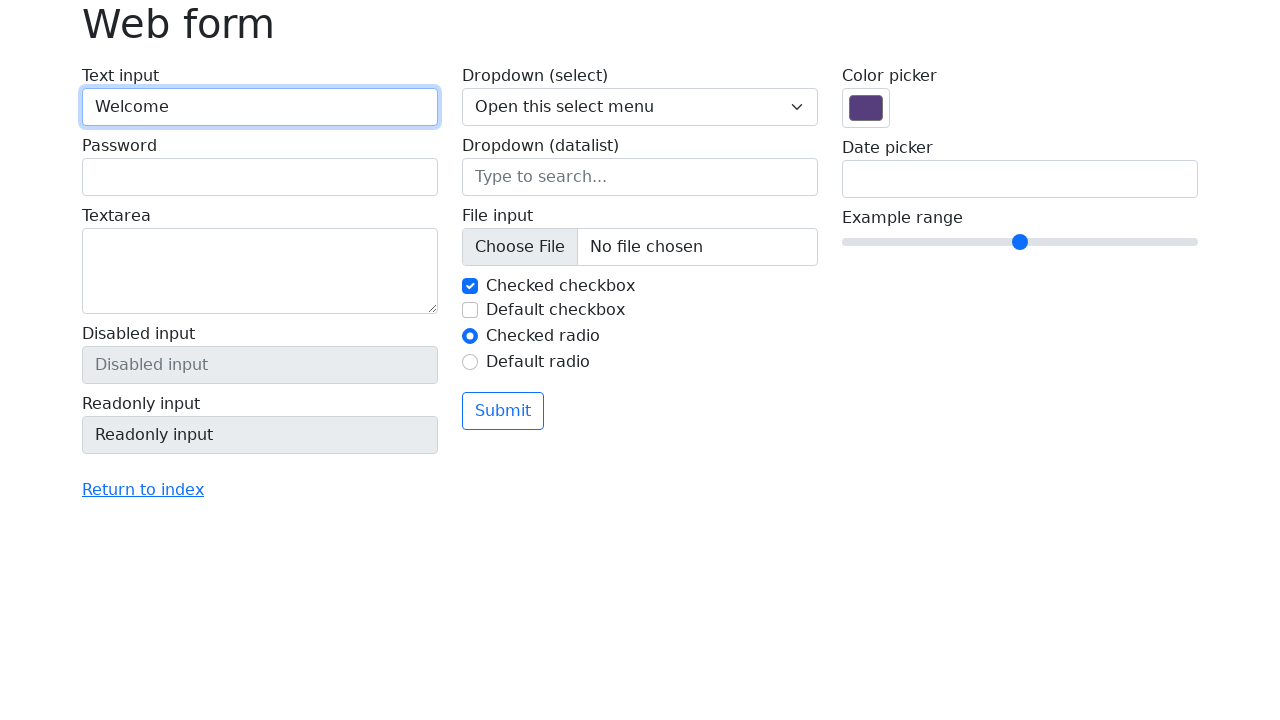

Retrieved 'type' attribute from textbox
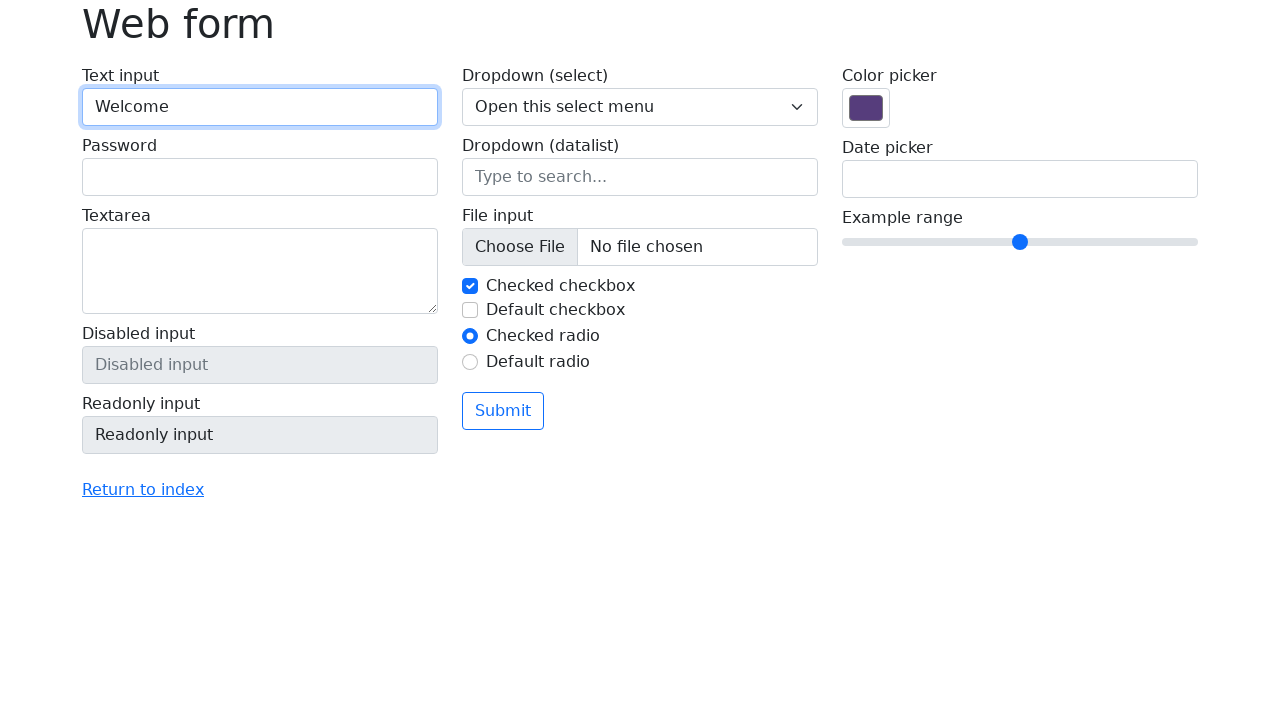

Retrieved 'value' attribute from textbox
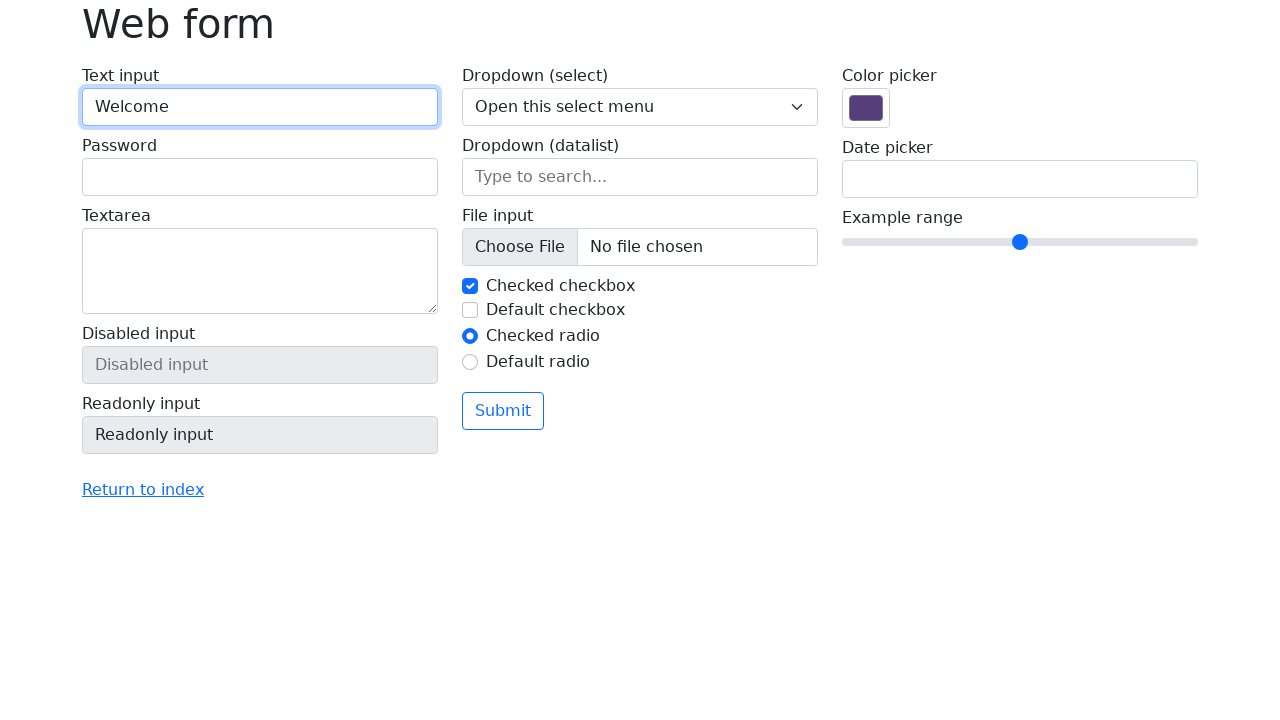

Cleared the text from the textbox on #my-text-id
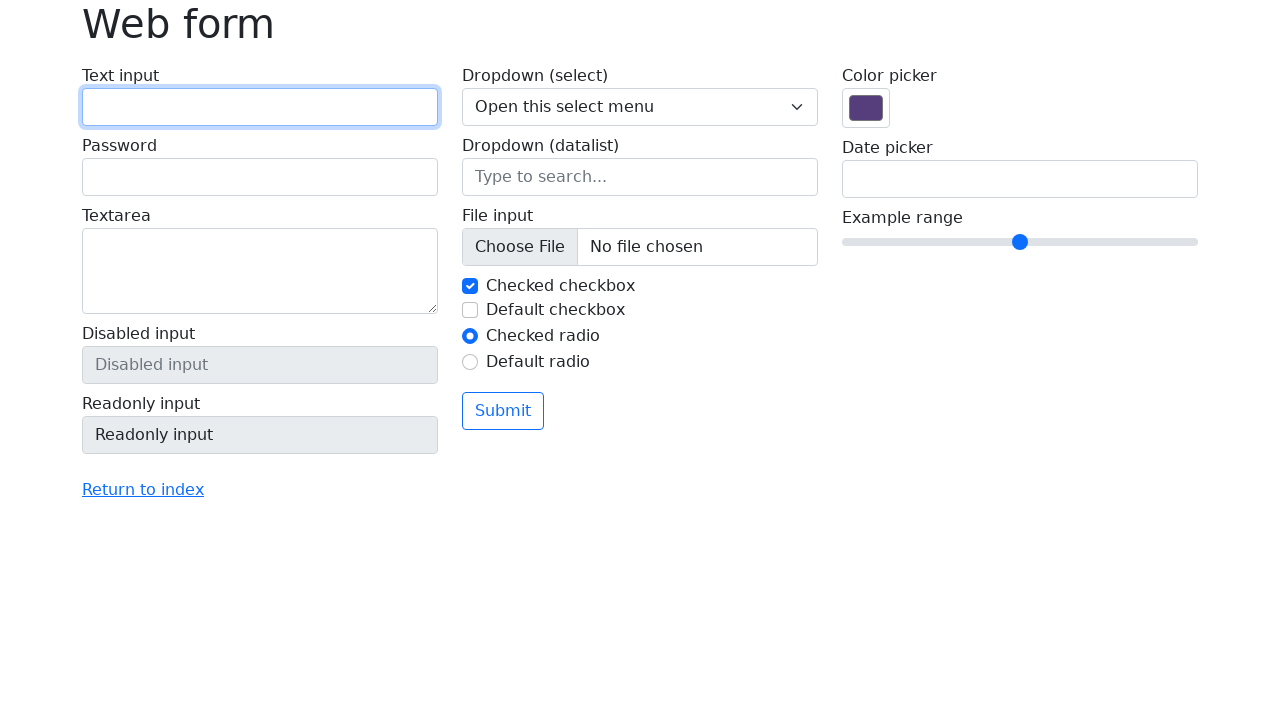

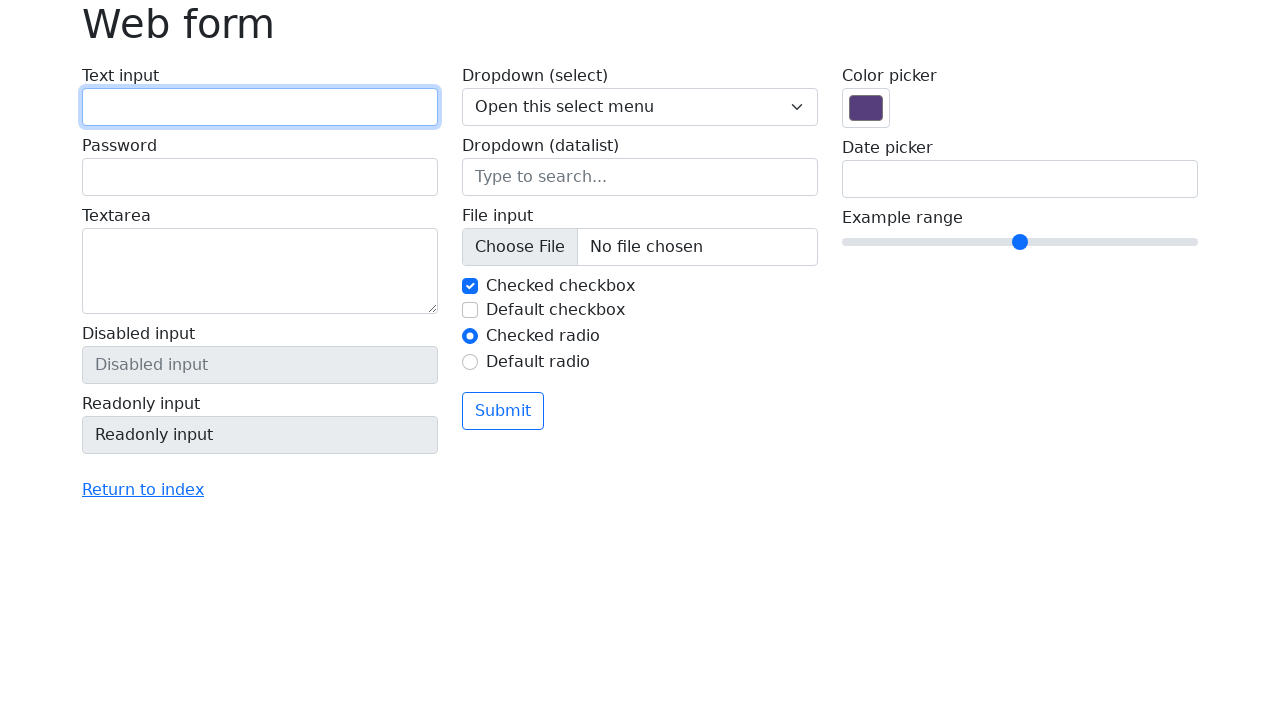